Tests drag and drop functionality by dragging an element from source to target location

Starting URL: https://bonigarcia.dev/selenium-webdriver-java/

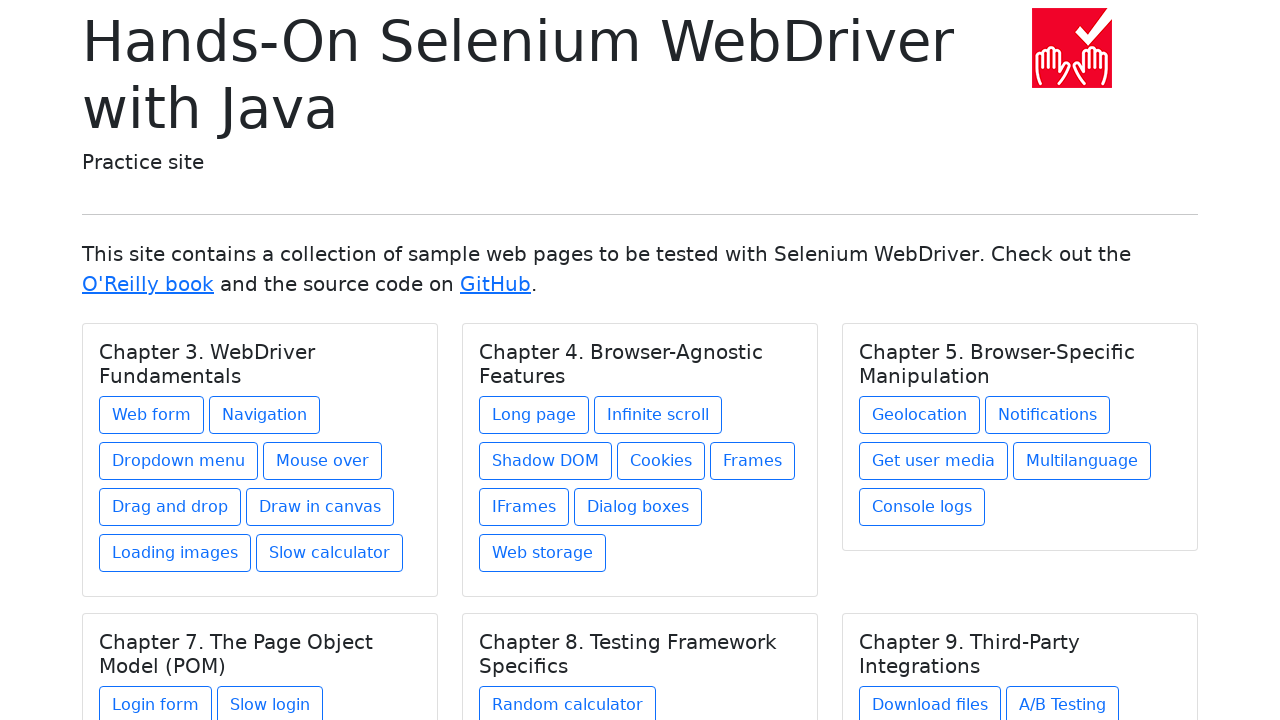

Clicked on 'Drag and drop' link to navigate to drag and drop page at (170, 507) on text='Drag and drop'
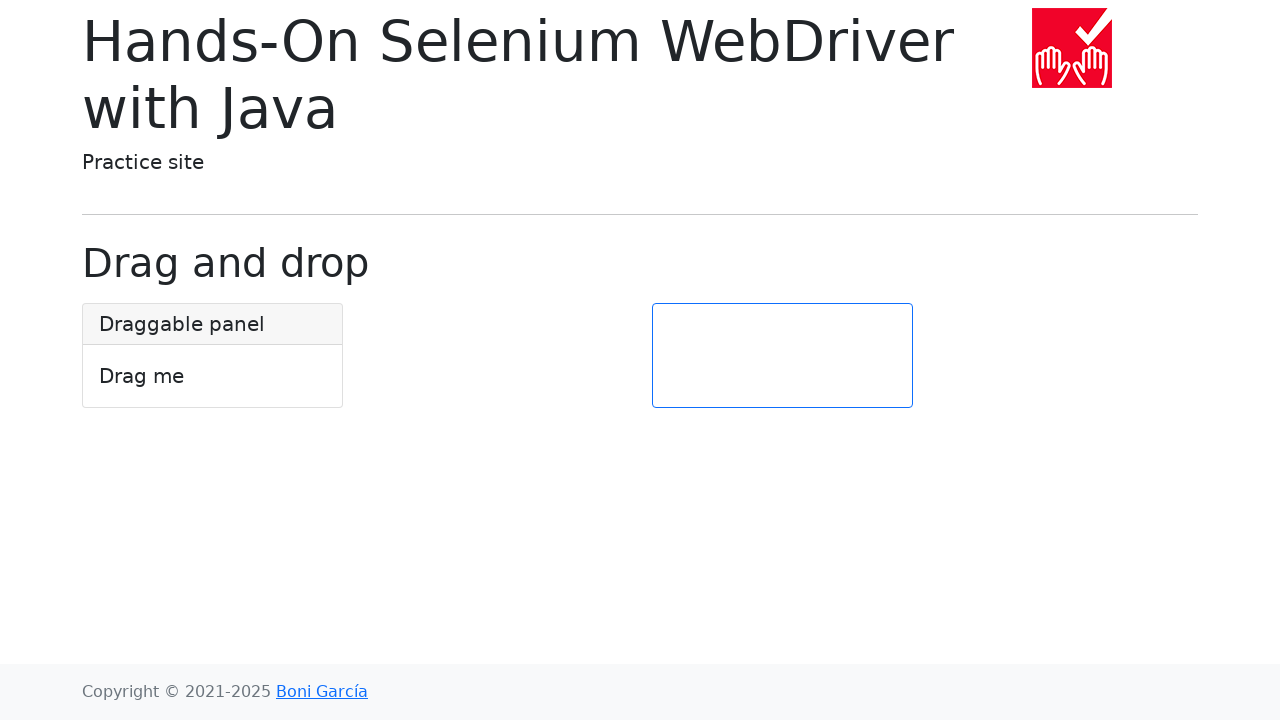

Performed drag and drop operation from source element to target location at (782, 356)
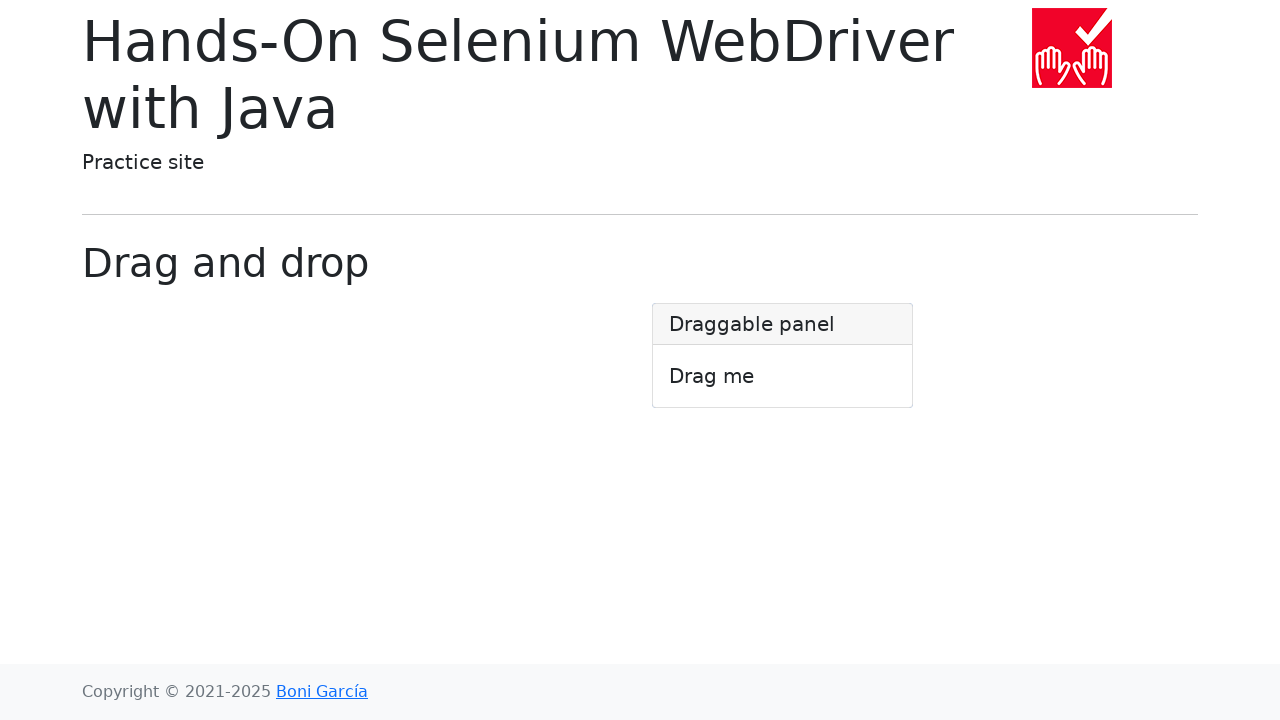

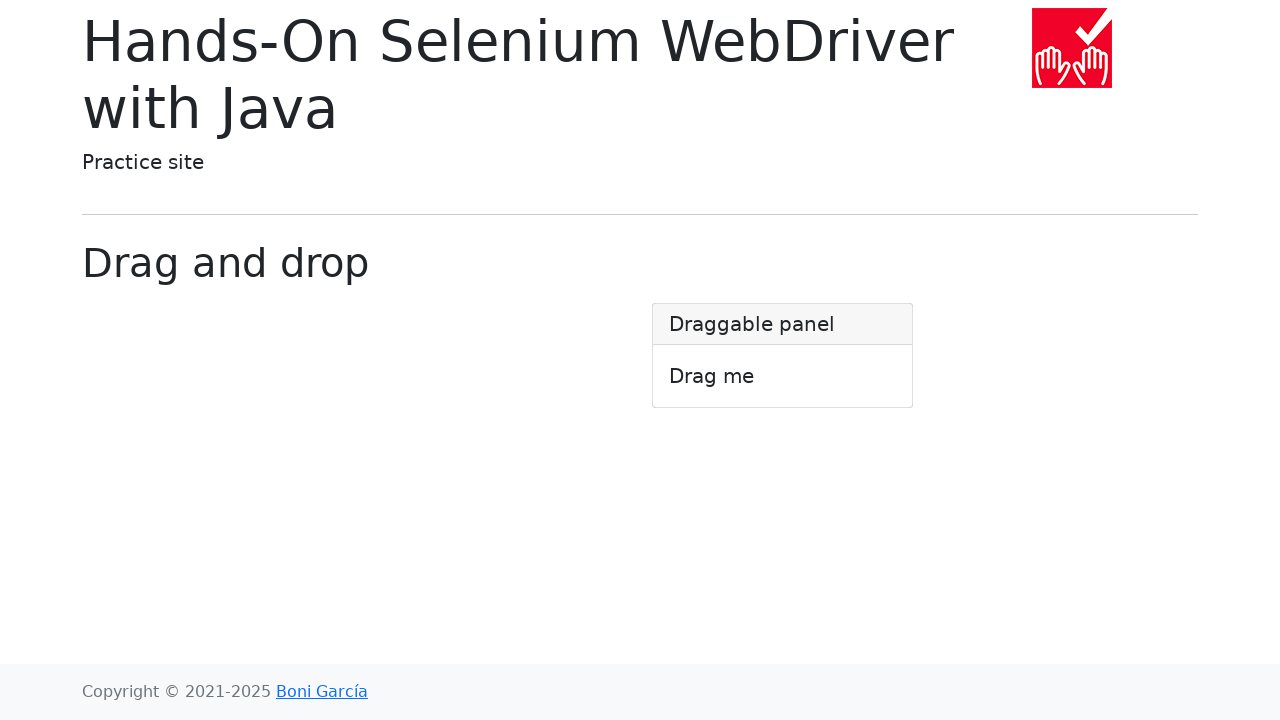